Tests locator functionality by filling a password field and search box on the OpenCart registration page using XPath selectors

Starting URL: https://naveenautomationlabs.com/opencart/index.php?route=account/register

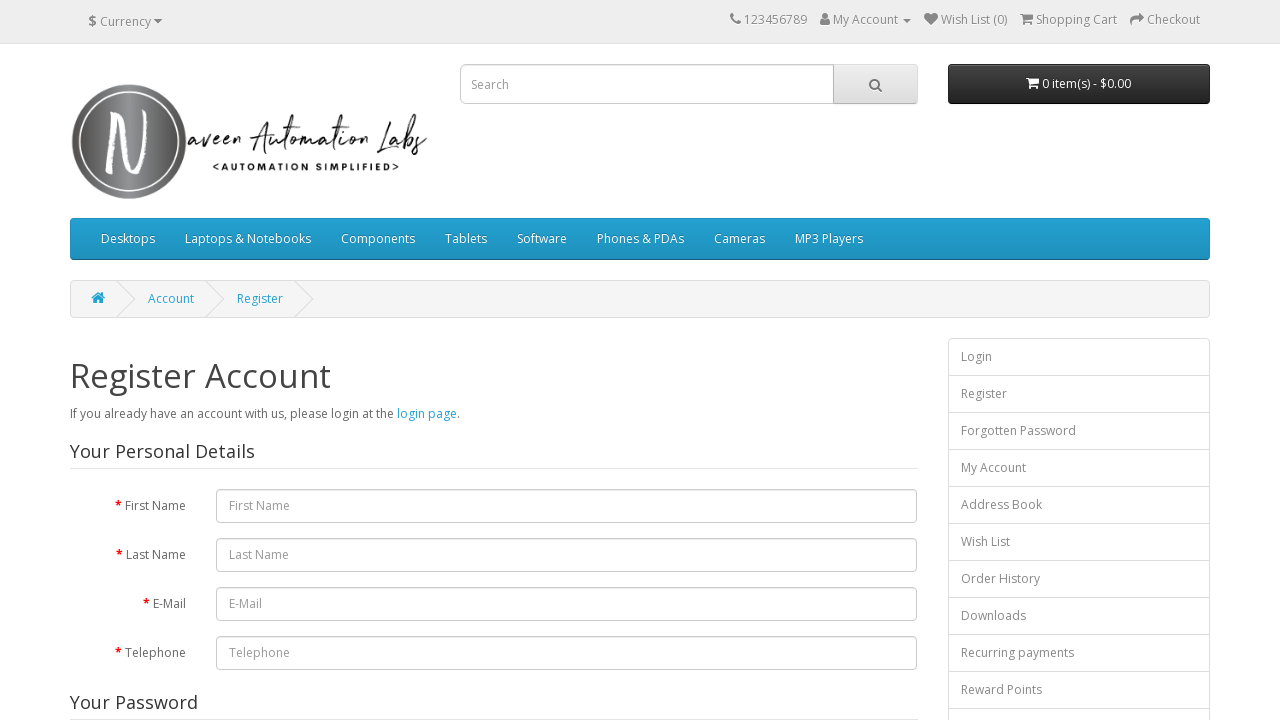

Filled password field with XPath locator on xpath=//input[@id="input-password"]
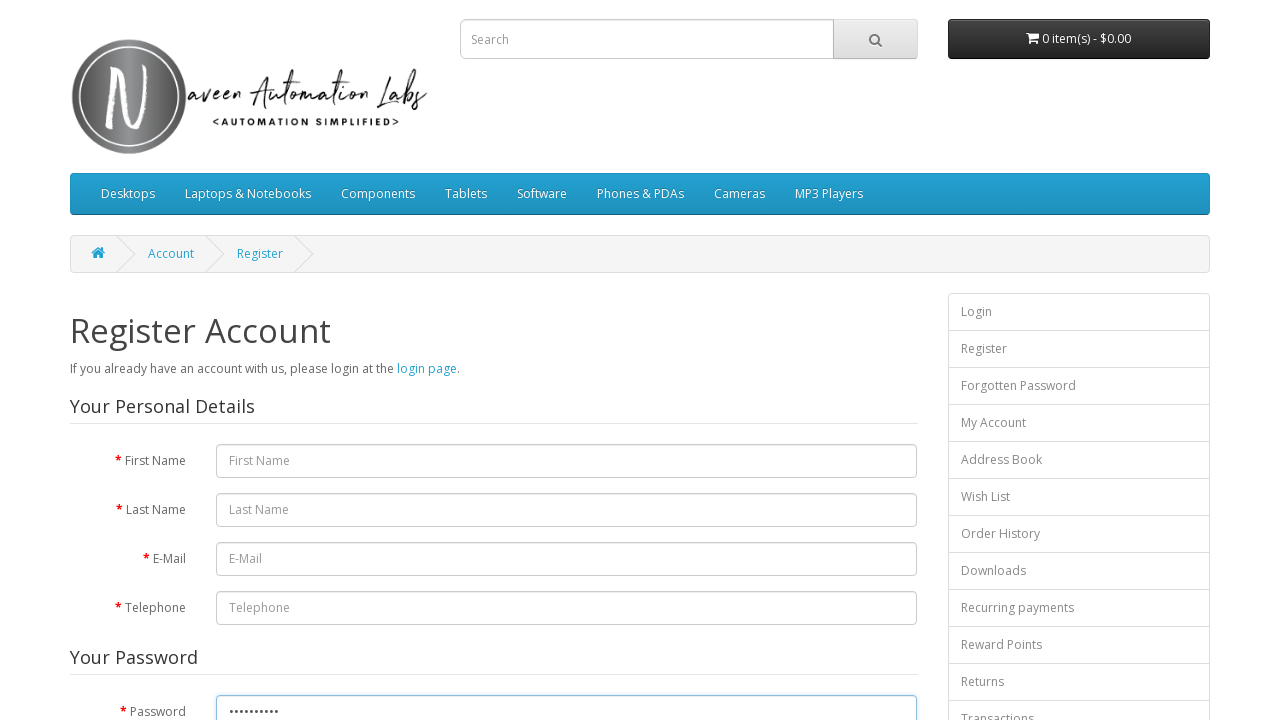

Filled search box with 'macbook' using XPath locator on xpath=//input[@name="search" and @type="text"]
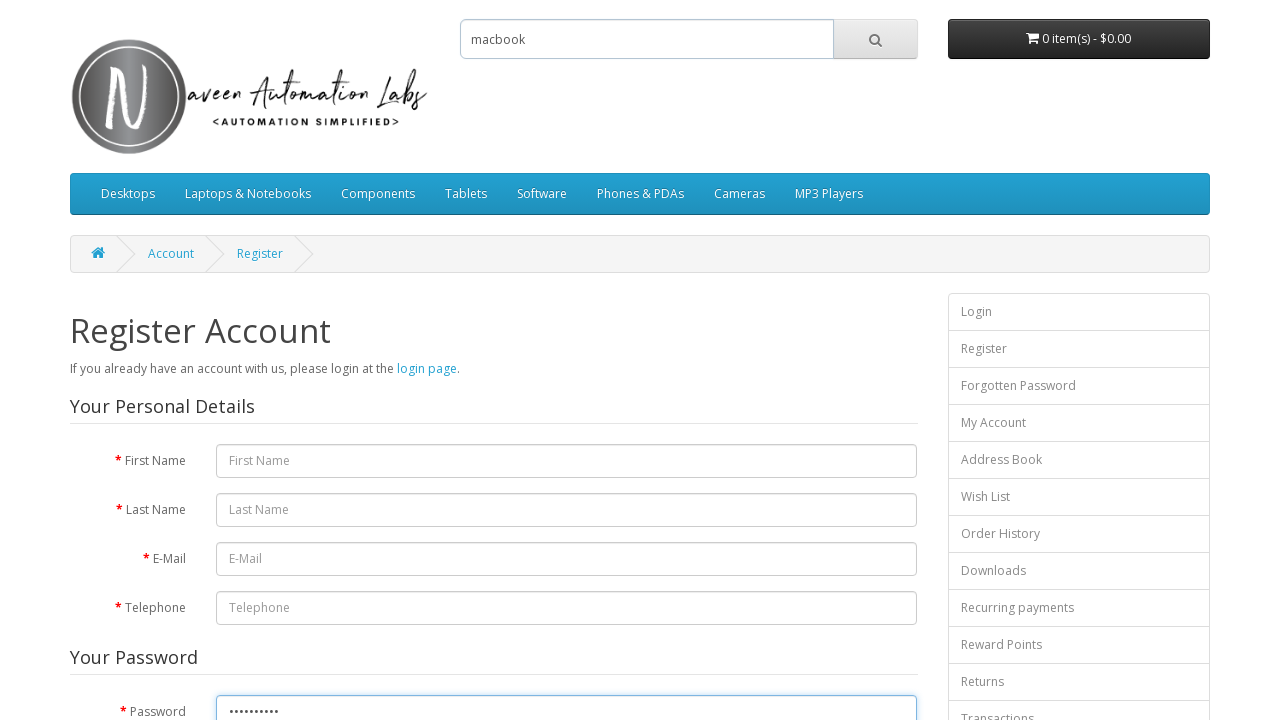

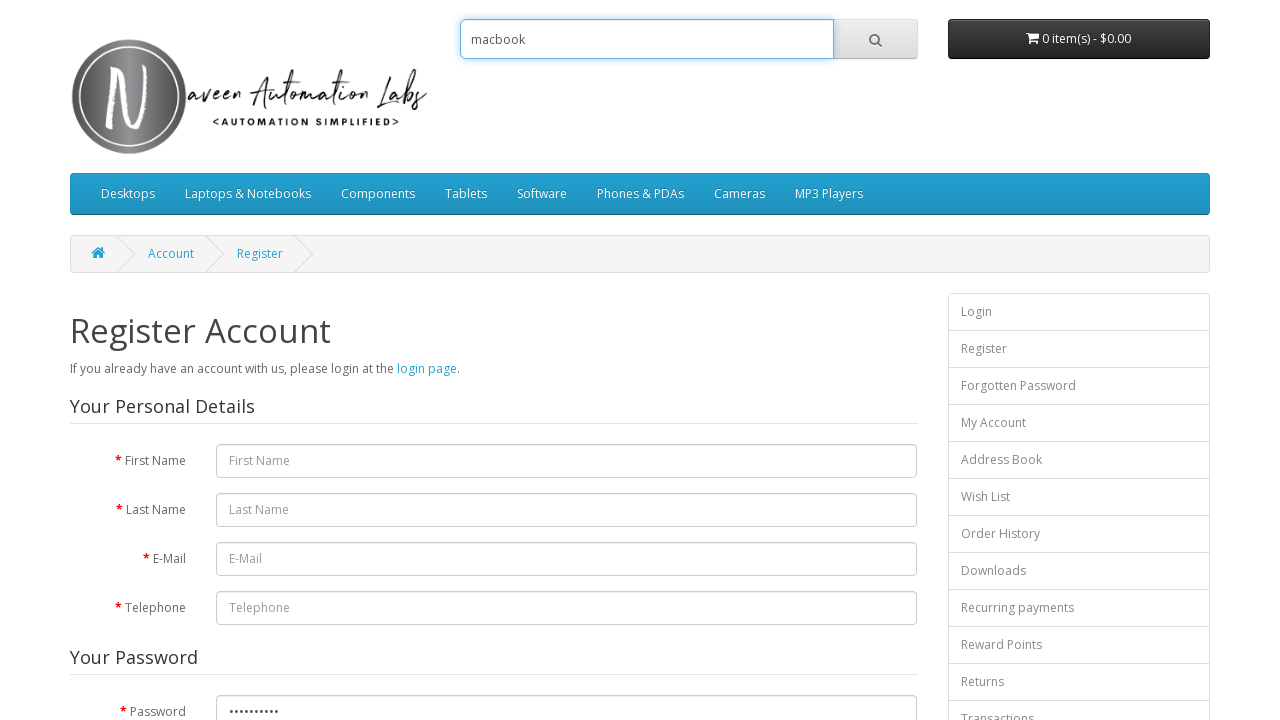